Navigates to Knox County Auditor site links page, clicks on "REAL ESTATE" link, and retrieves the CAMA download file path

Starting URL: https://www.knoxcountyauditor.org/site-links/weights-measures/

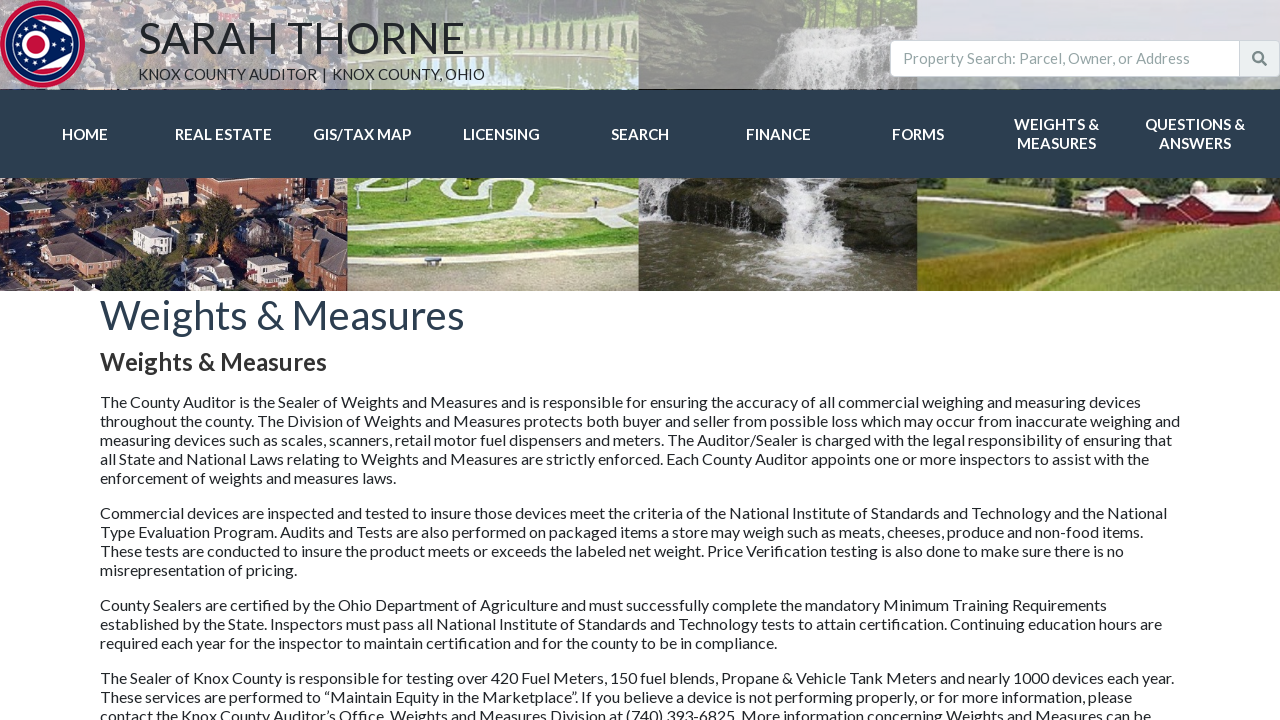

Clicked on REAL ESTATE link at (223, 134) on text=REAL ESTATE
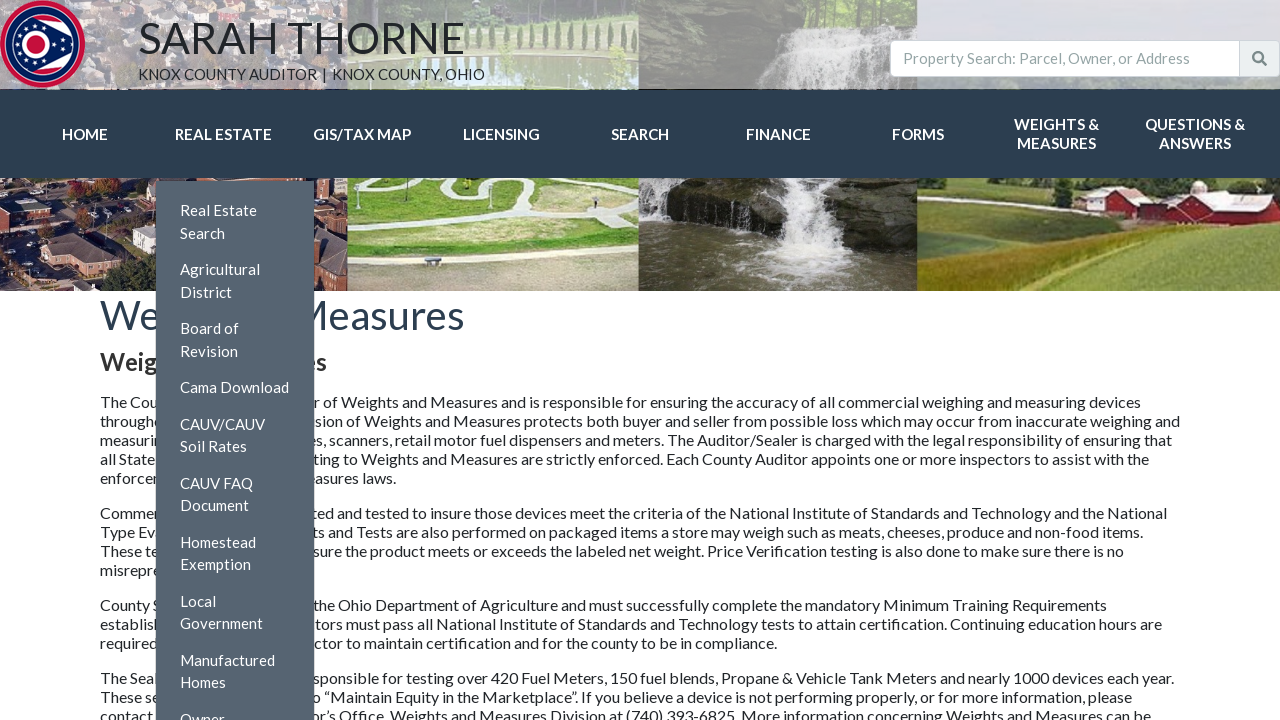

Navigation menu appeared with CAMA link loaded
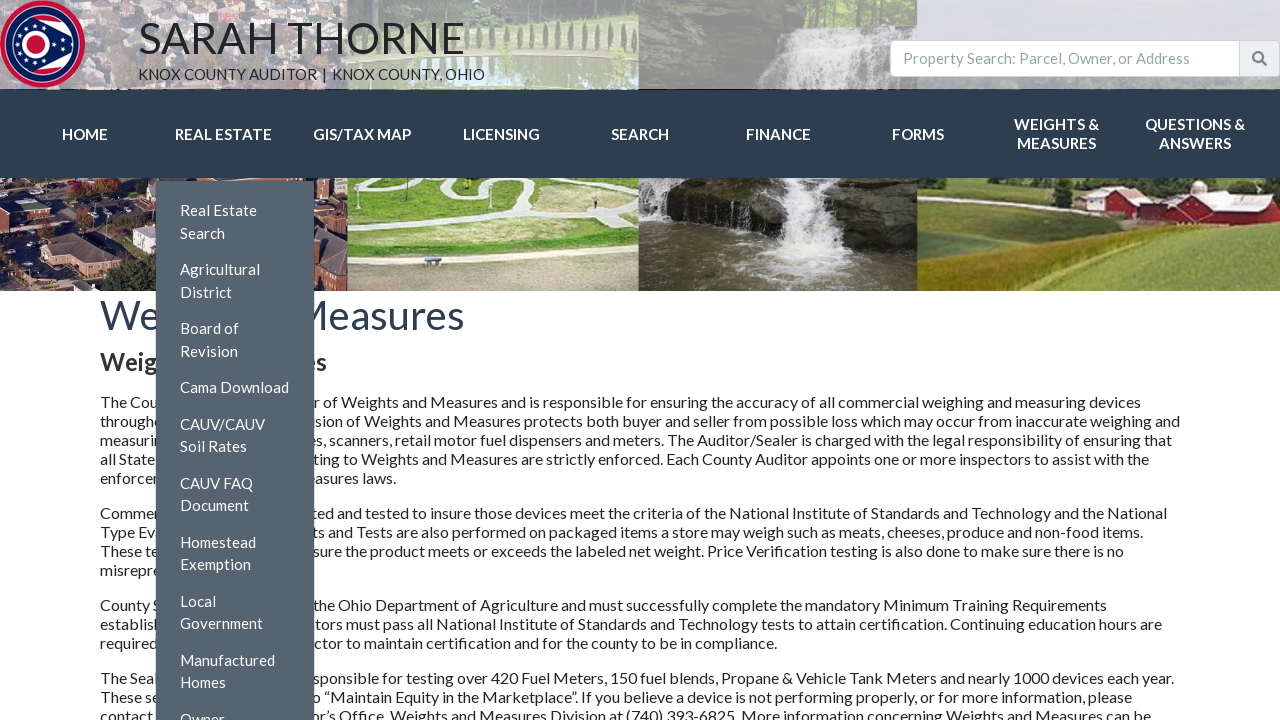

Located CAMA link element
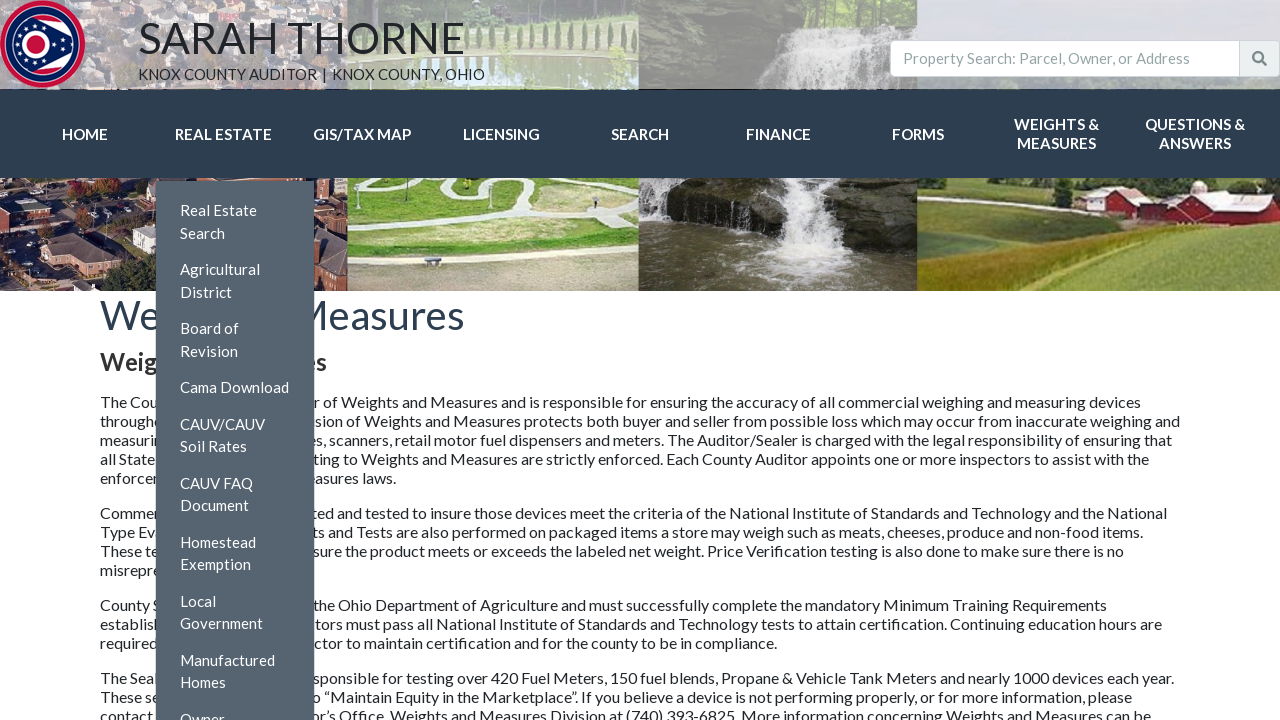

Retrieved CAMA download file path from href attribute
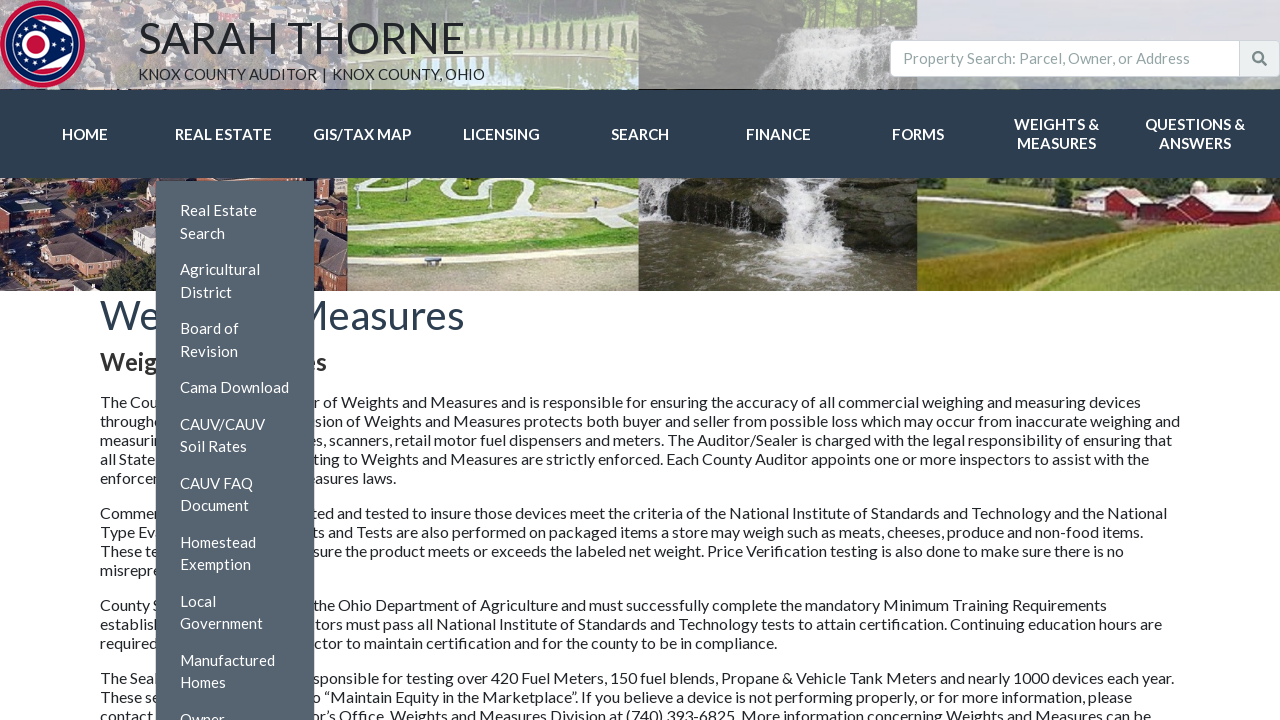

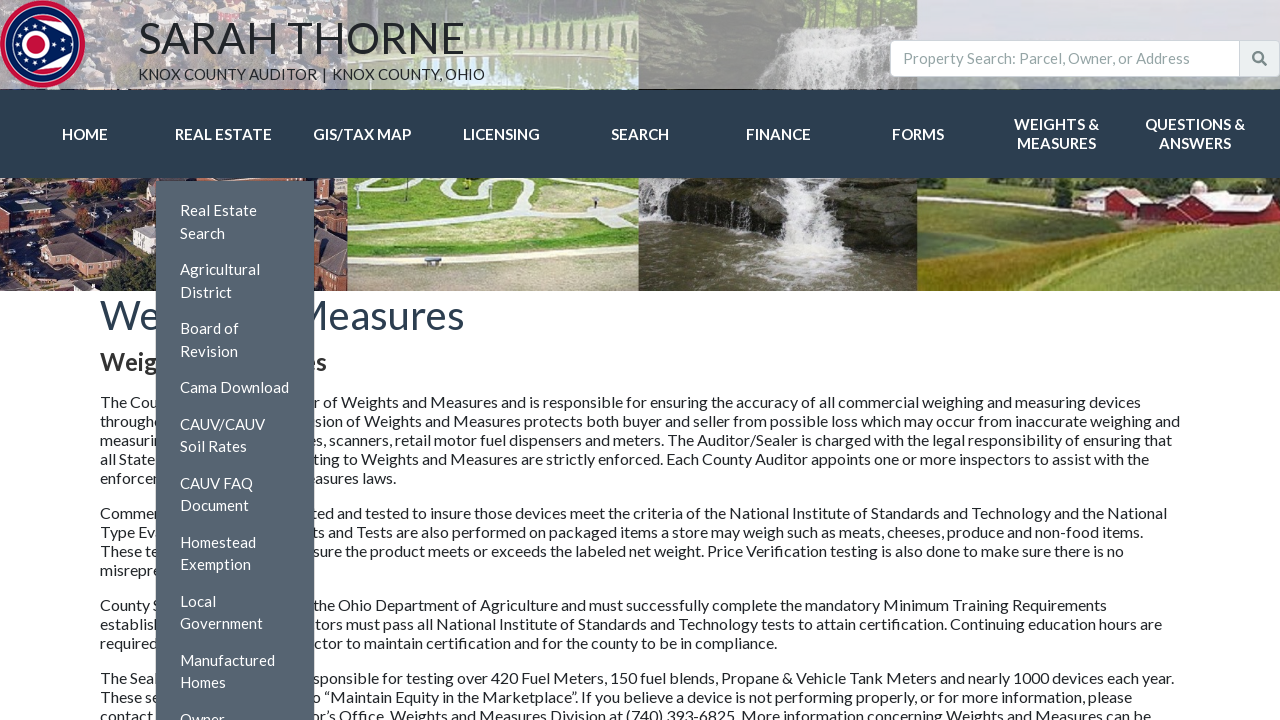